Tests auto-suggest dropdown functionality by typing a partial search term "ind" and selecting "India" from the suggested options that appear.

Starting URL: https://rahulshettyacademy.com/dropdownsPractise/

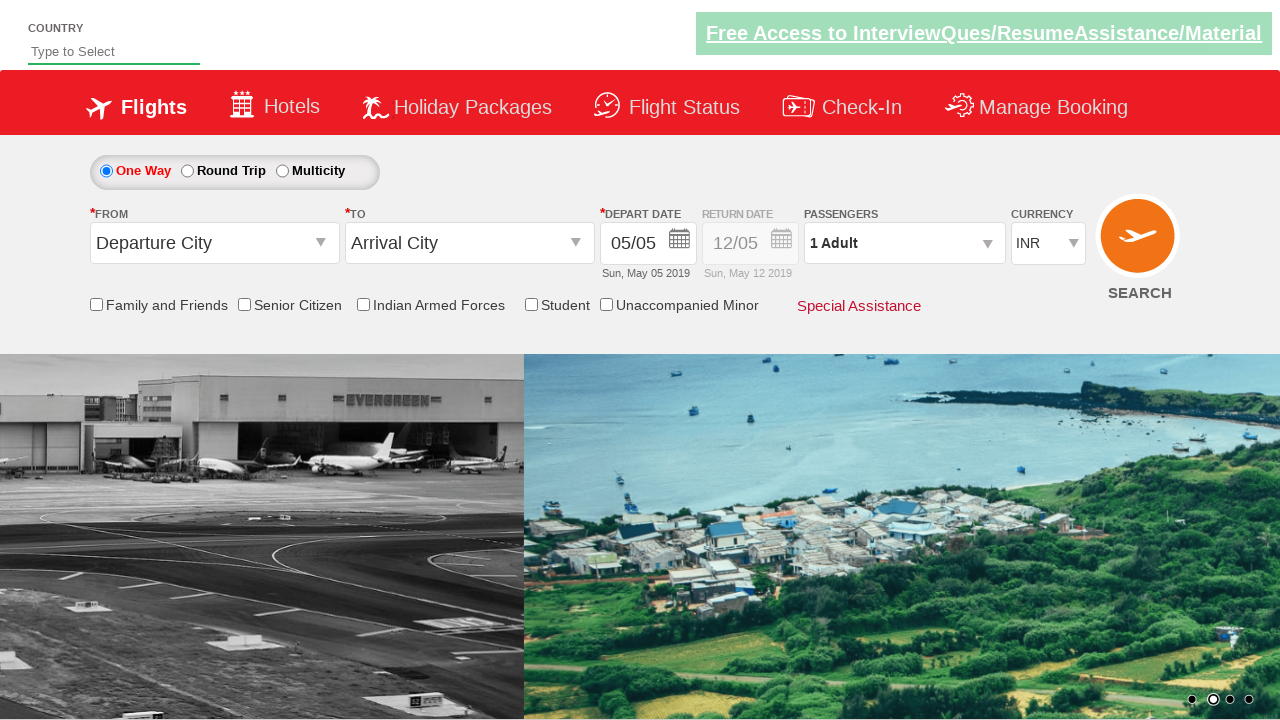

Filled autosuggest field with 'ind' on #autosuggest
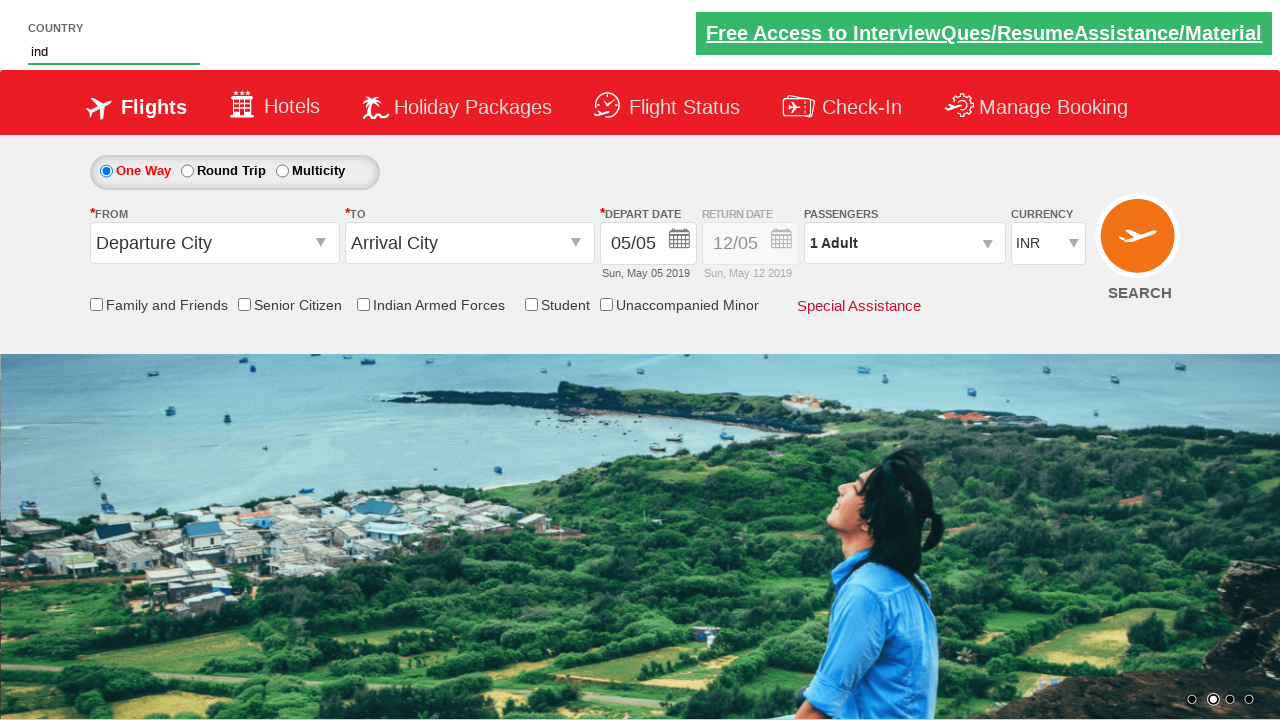

Auto-suggest dropdown options appeared
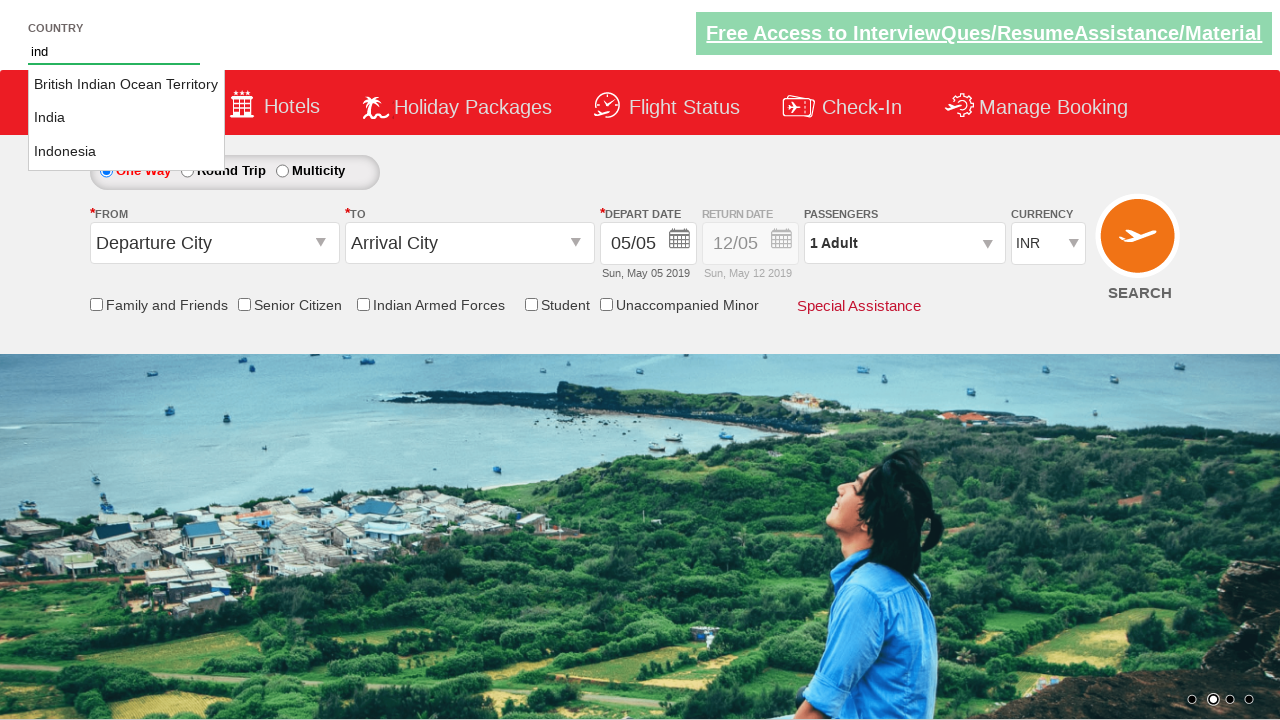

Retrieved all auto-suggest dropdown options
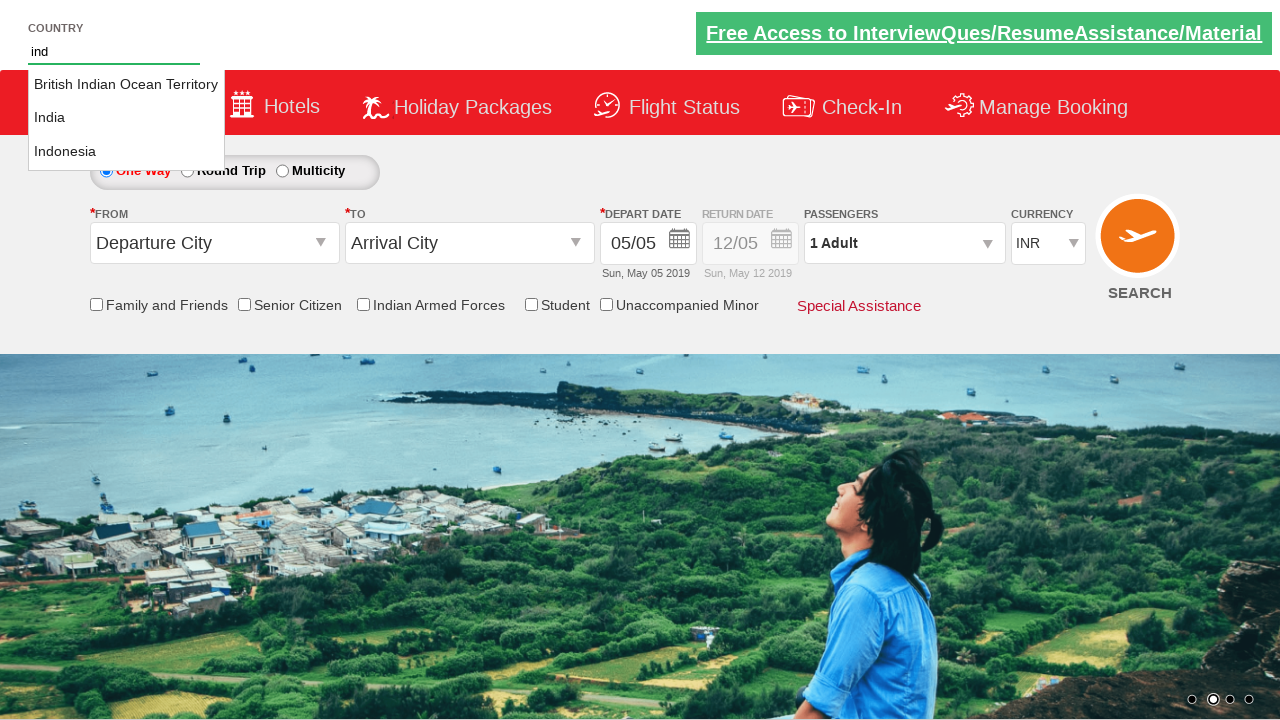

Selected 'India' from auto-suggest dropdown at (126, 118) on li.ui-menu-item a >> nth=1
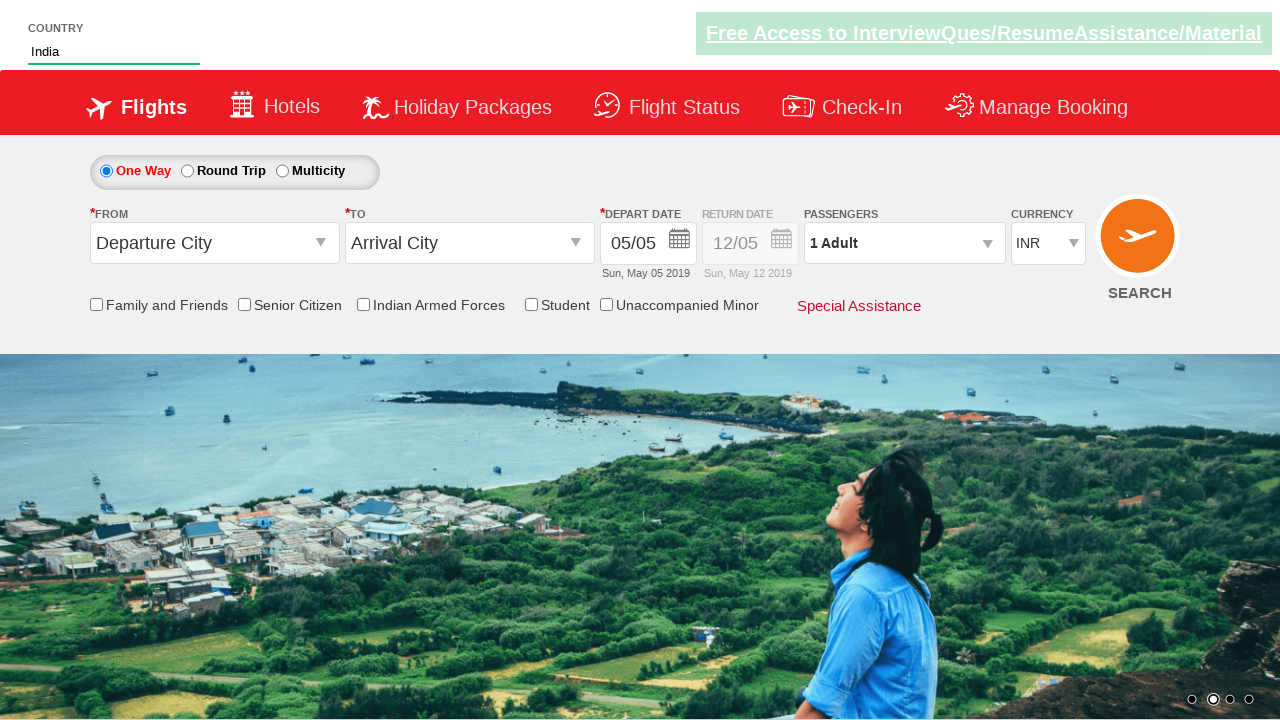

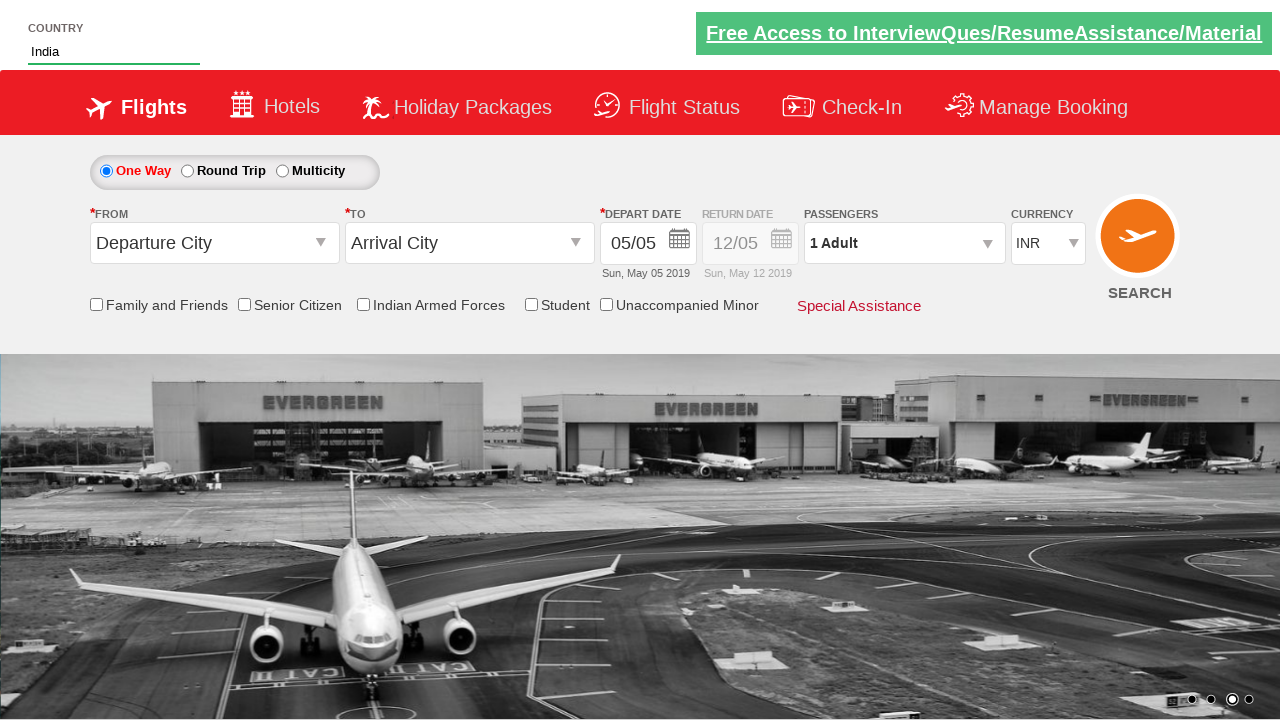